Tests that a todo item is removed when its text is edited to an empty string.

Starting URL: https://demo.playwright.dev/todomvc

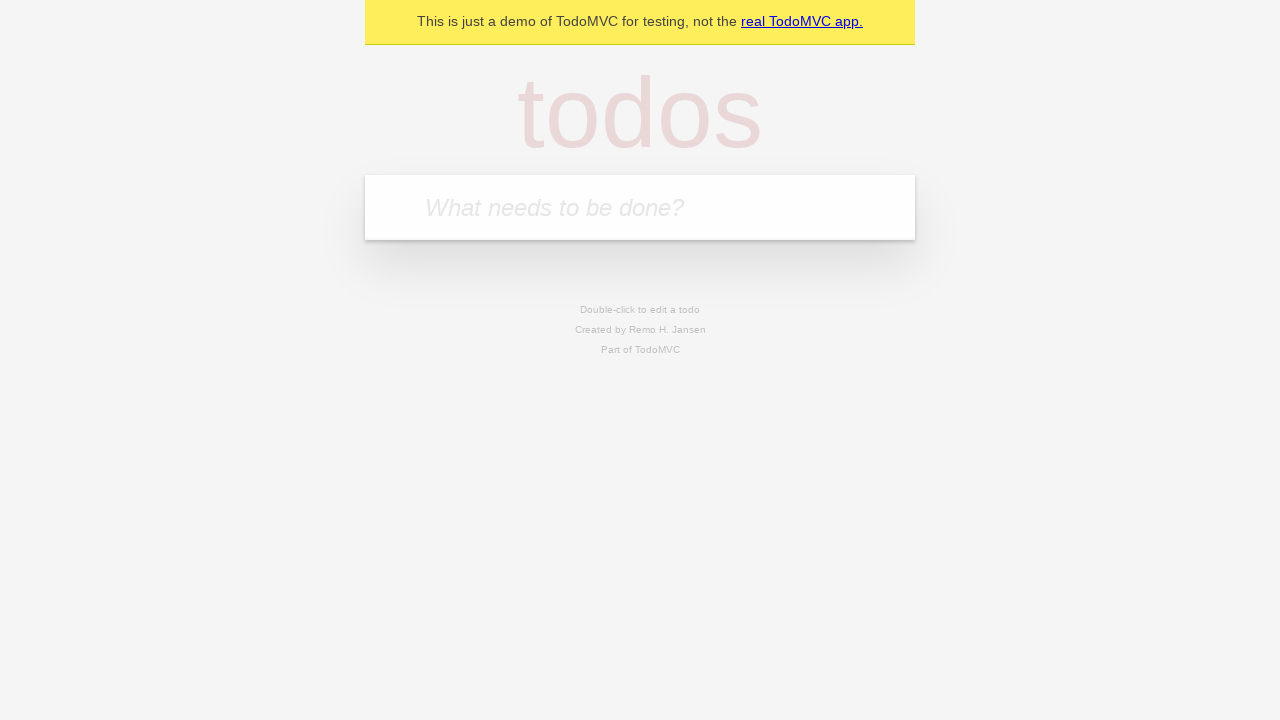

Filled todo input with 'buy some cheese' on internal:attr=[placeholder="What needs to be done?"i]
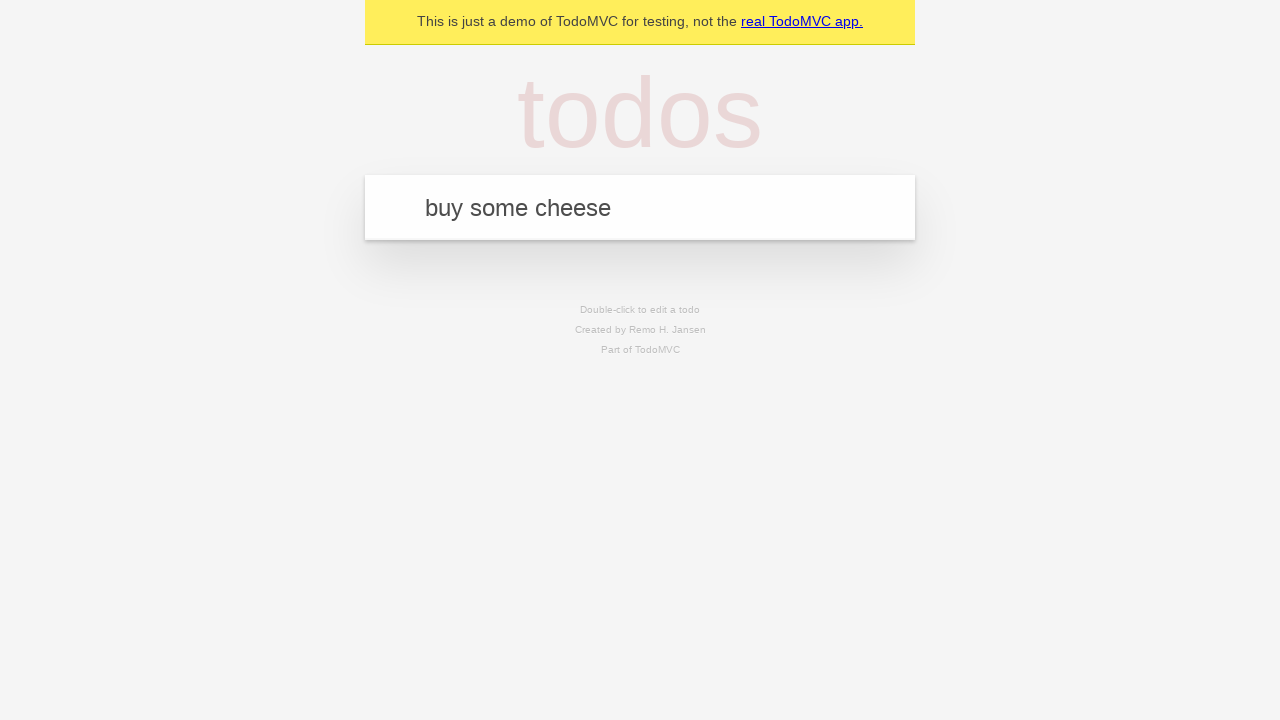

Pressed Enter to add first todo on internal:attr=[placeholder="What needs to be done?"i]
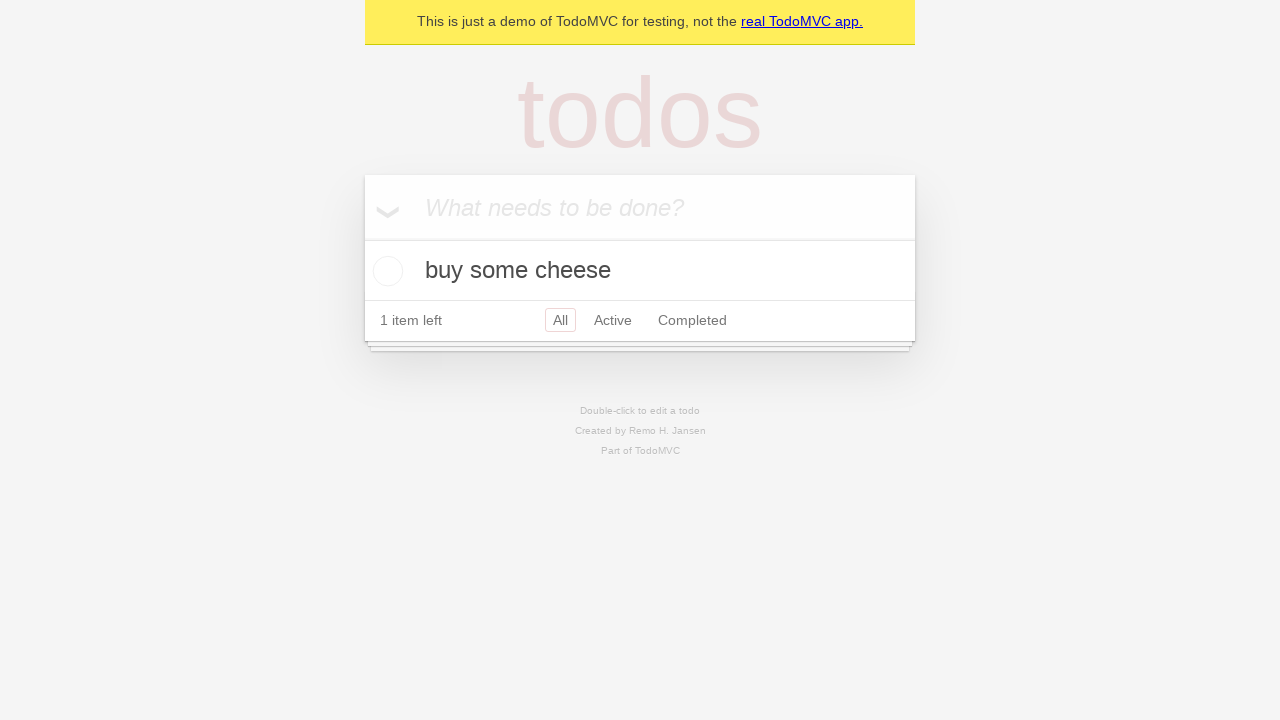

Filled todo input with 'feed the cat' on internal:attr=[placeholder="What needs to be done?"i]
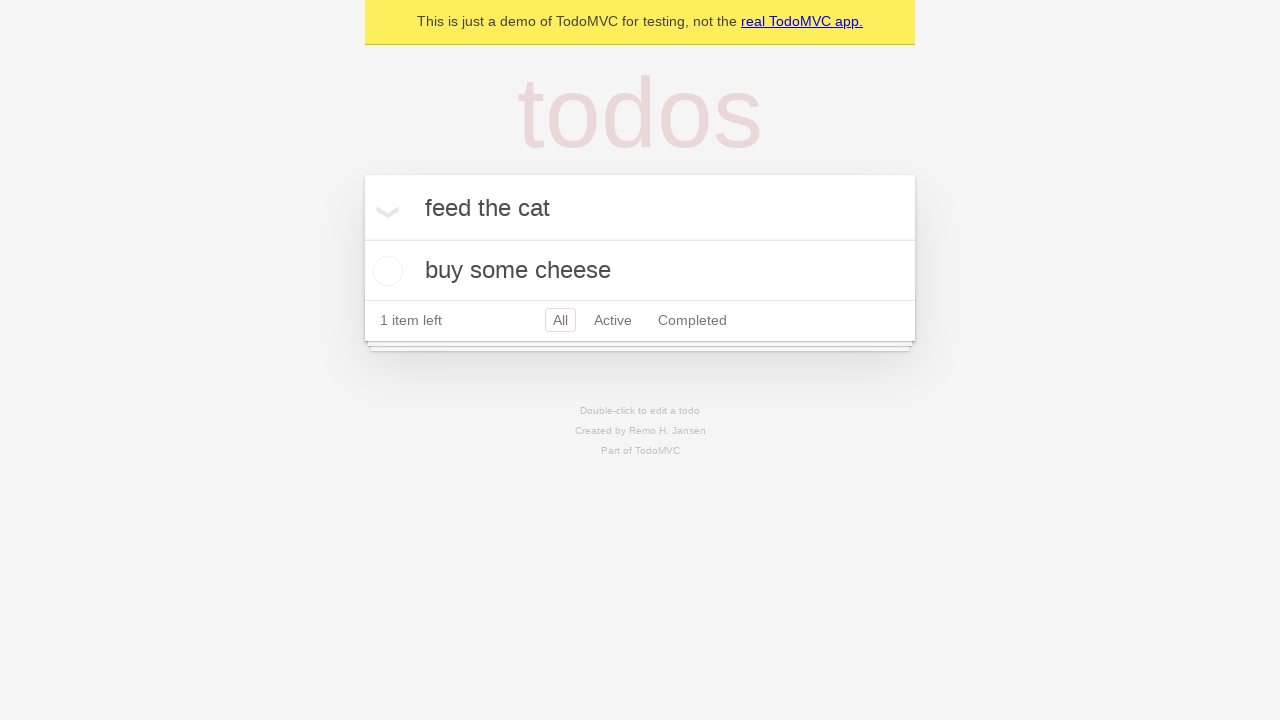

Pressed Enter to add second todo on internal:attr=[placeholder="What needs to be done?"i]
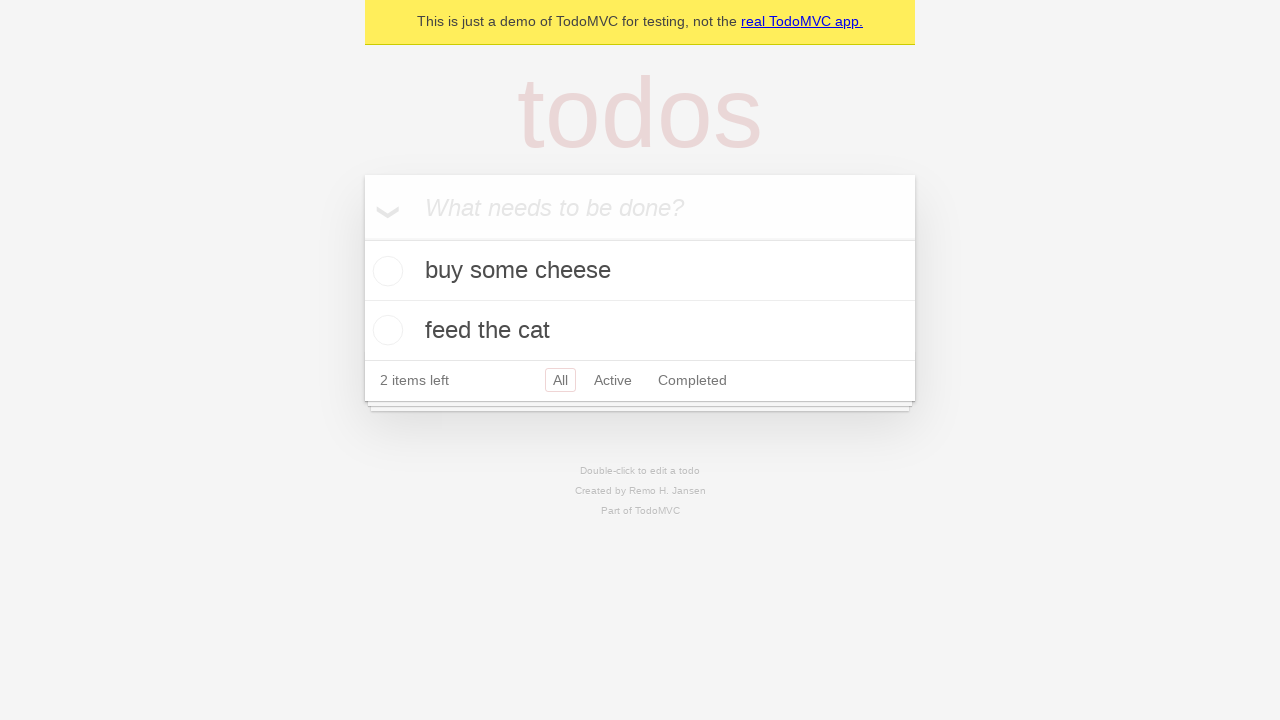

Filled todo input with 'book a doctors appointment' on internal:attr=[placeholder="What needs to be done?"i]
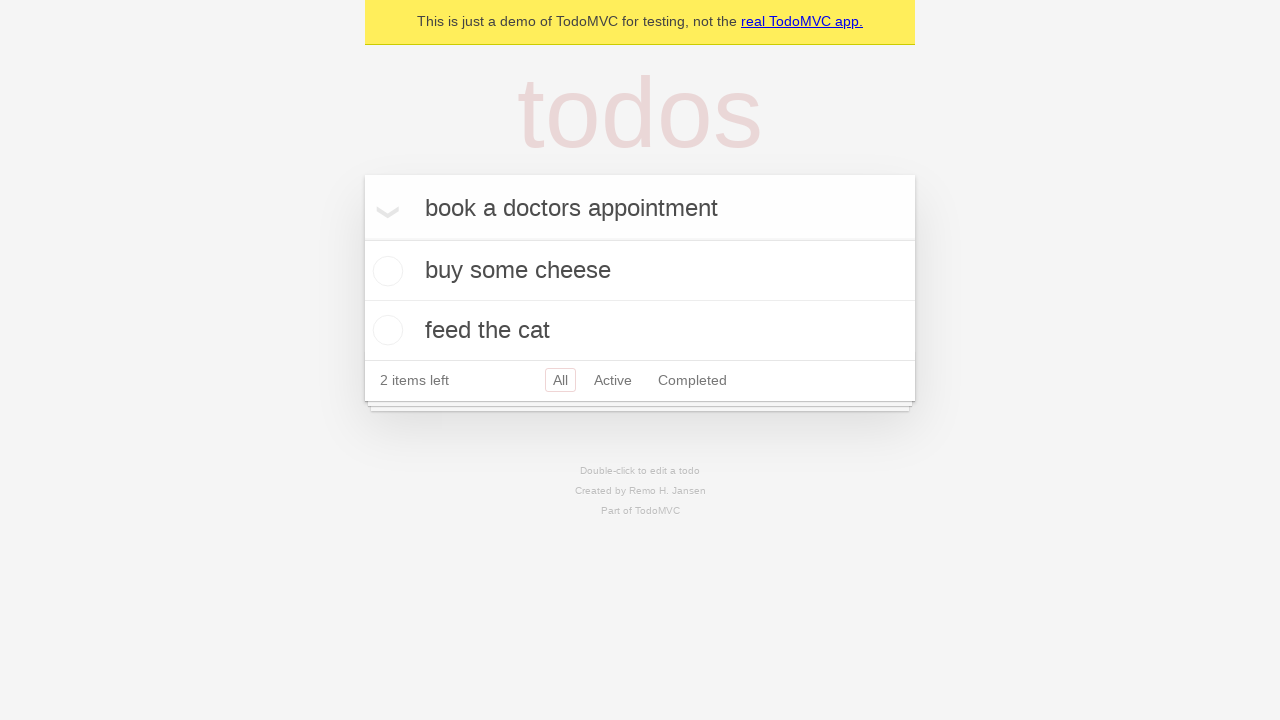

Pressed Enter to add third todo on internal:attr=[placeholder="What needs to be done?"i]
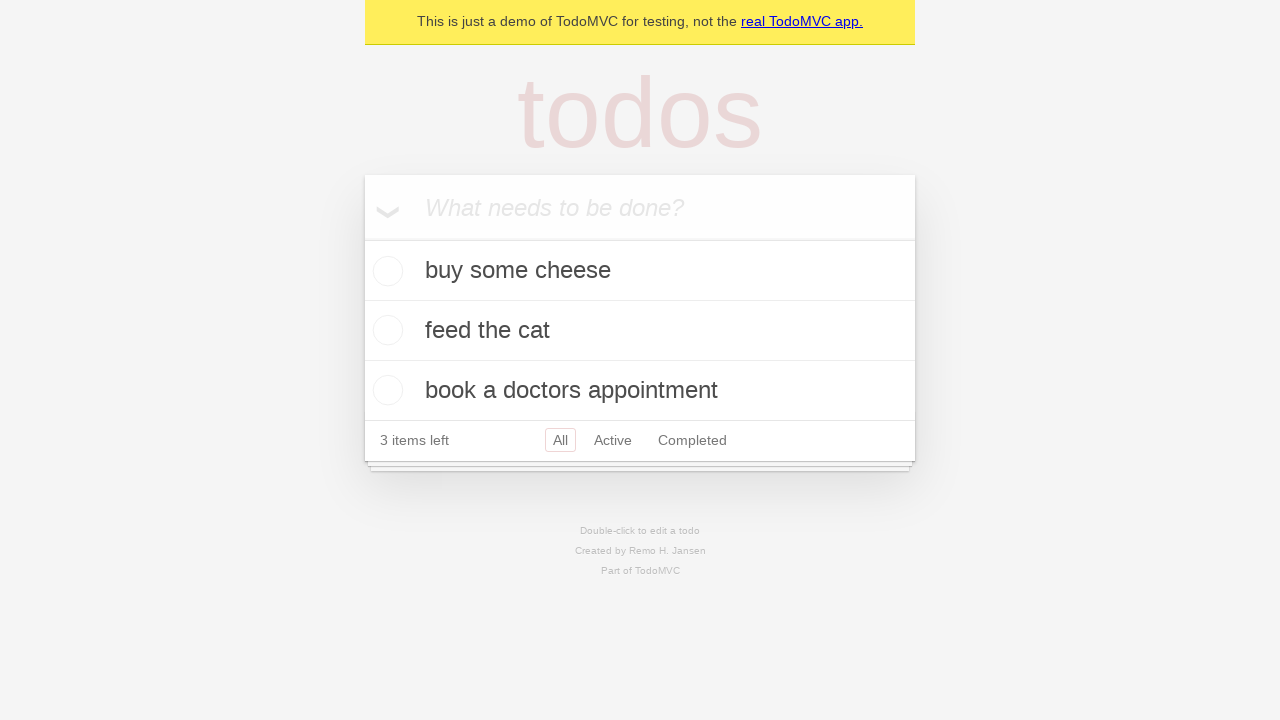

Double-clicked second todo item to enter edit mode at (640, 331) on [data-testid='todo-item'] >> nth=1
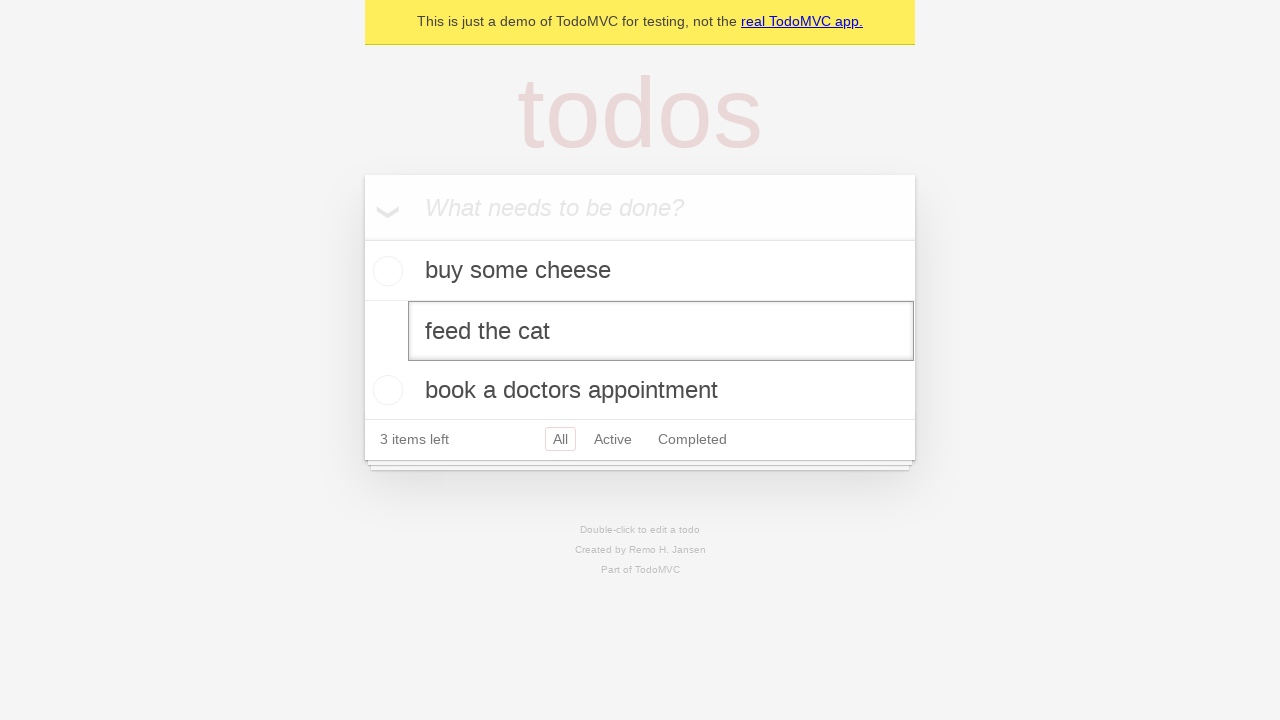

Cleared the text in the edit field on [data-testid='todo-item'] >> nth=1 >> internal:role=textbox[name="Edit"i]
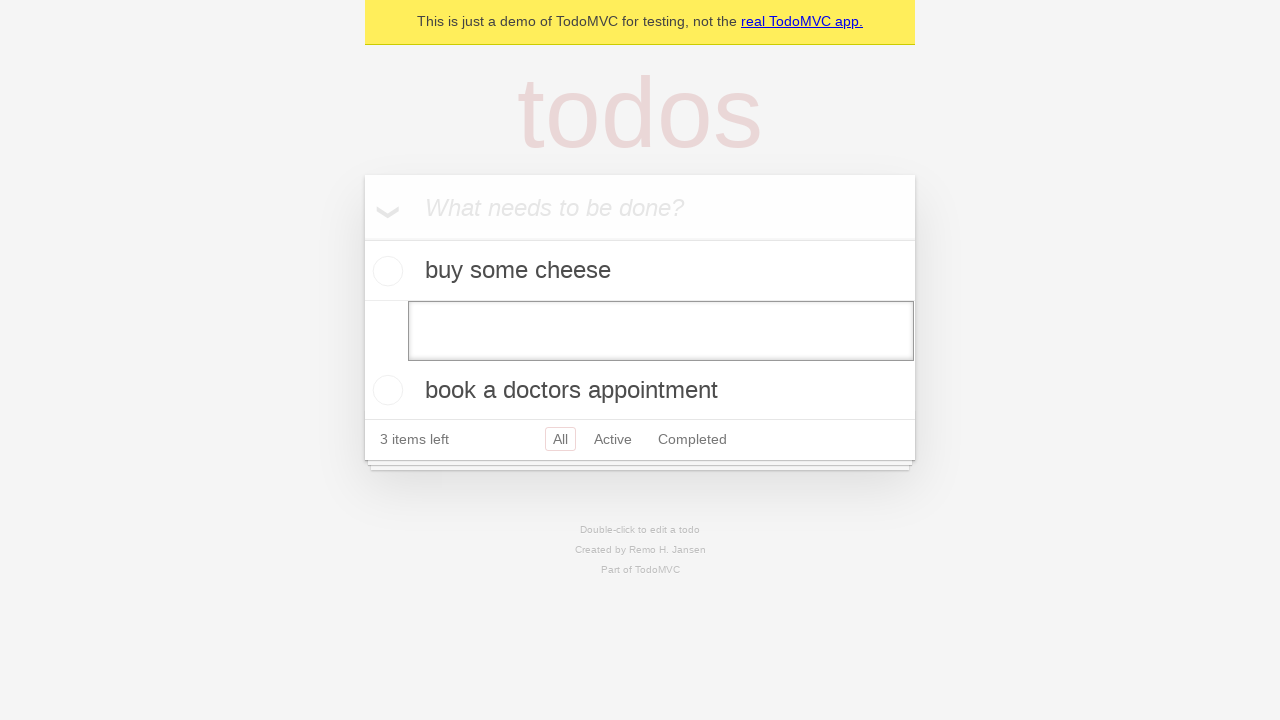

Pressed Enter to confirm empty text, removing the todo item on [data-testid='todo-item'] >> nth=1 >> internal:role=textbox[name="Edit"i]
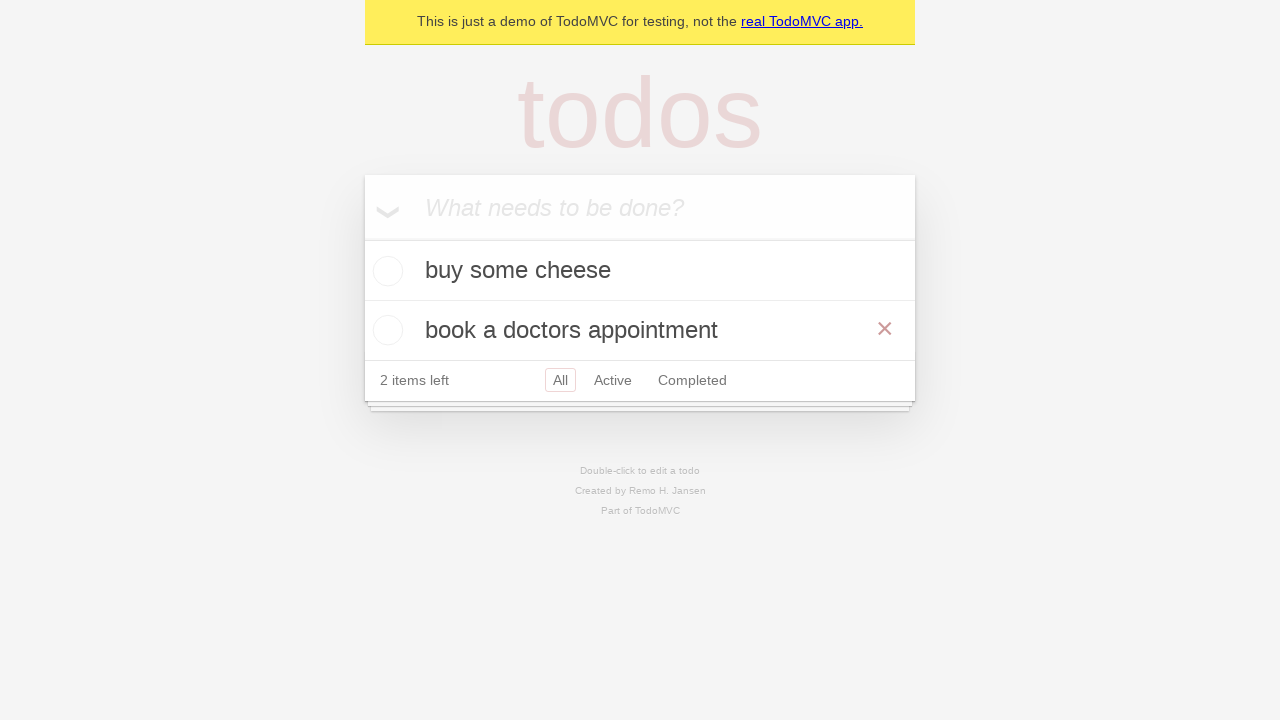

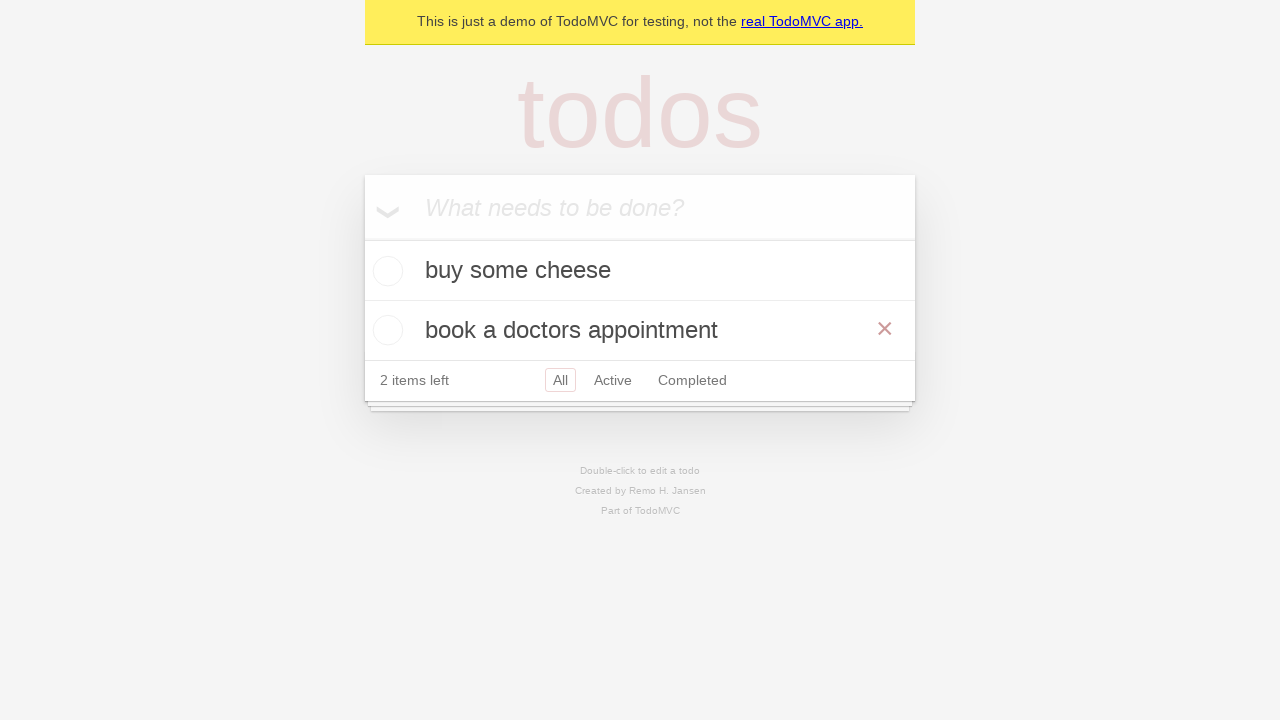